Tests dynamic loading with implicit wait timeout greater than the element display time, clicking start button and verifying the loaded content

Starting URL: https://automationfc.github.io/dynamic-loading/

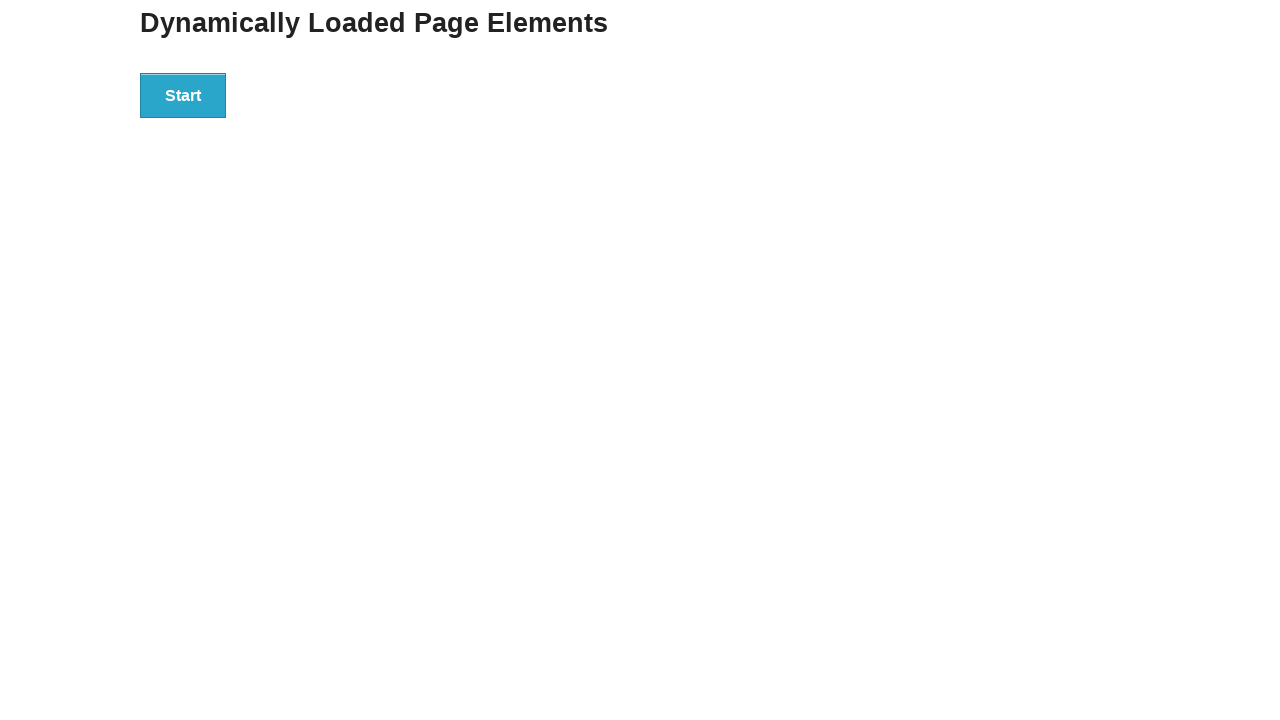

Clicked start button to trigger dynamic loading at (183, 95) on xpath=//div[@id='start']/button
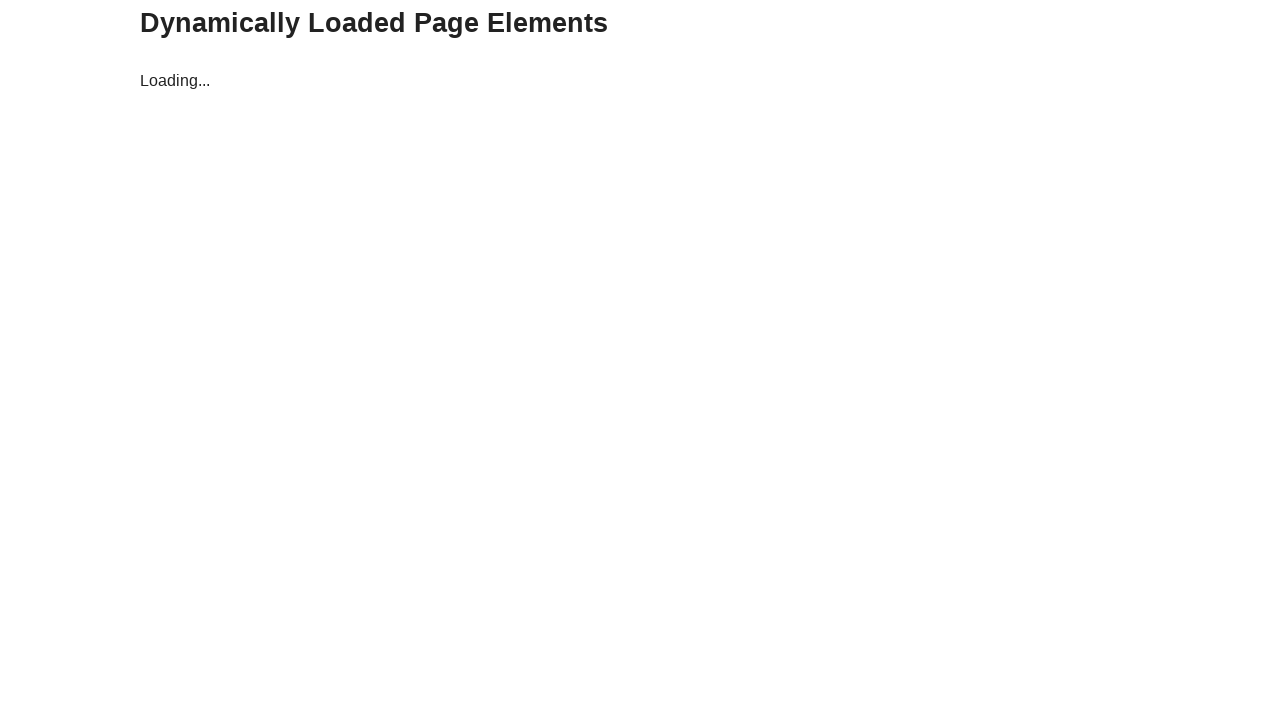

Dynamically loaded element became visible after waiting
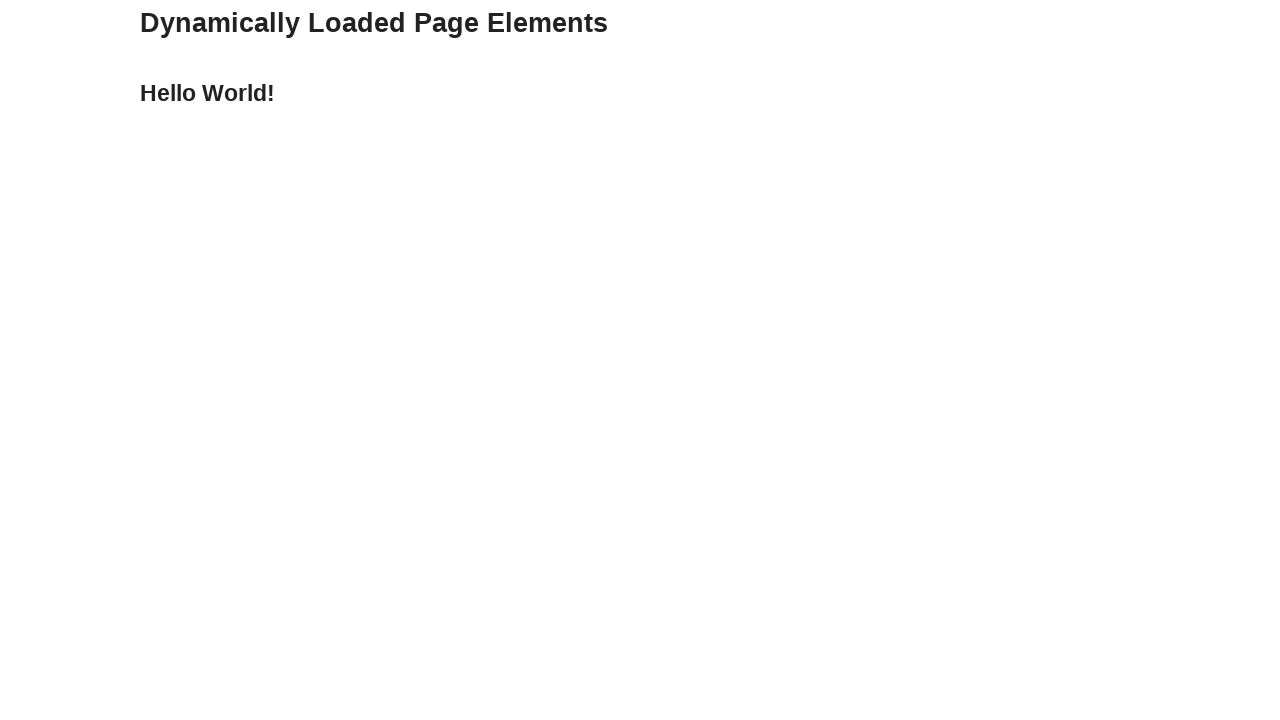

Verified loaded content displays 'Hello World!' text
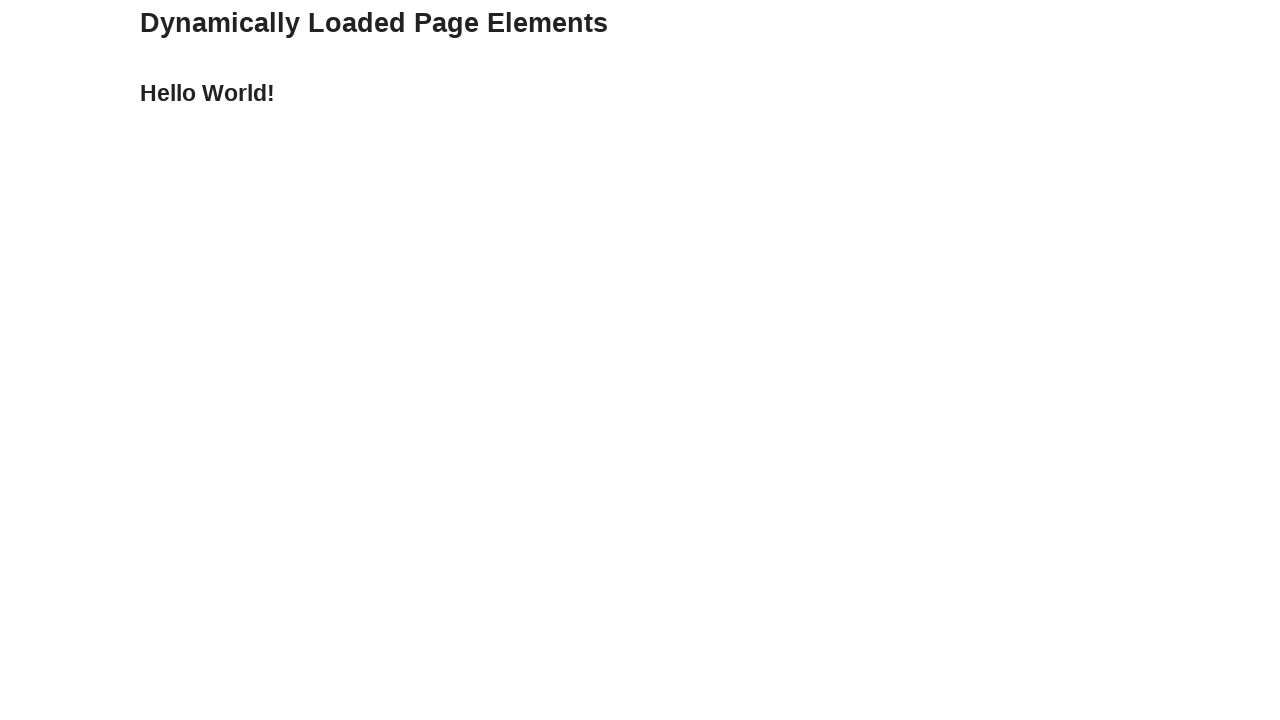

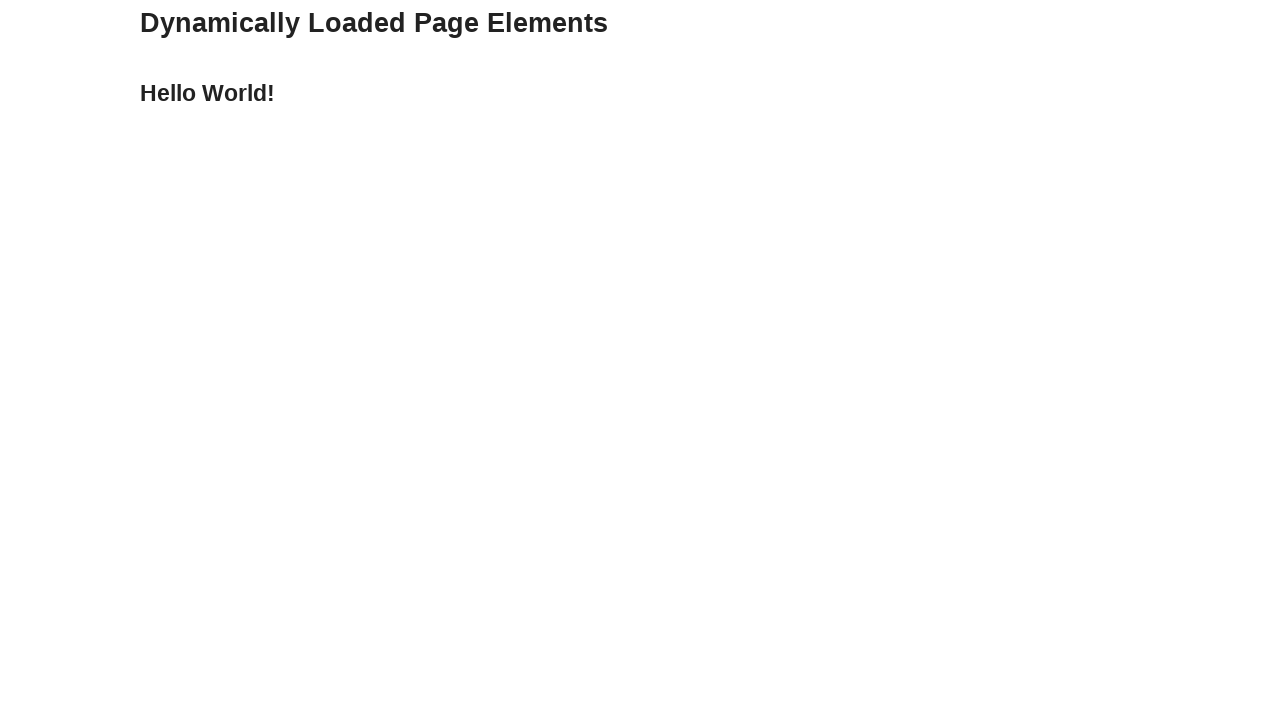